Tests radio button functionality by clicking the "Yes" radio button and verifying the success message, then checking that the "No" radio button is disabled

Starting URL: https://demoqa.com/radio-button

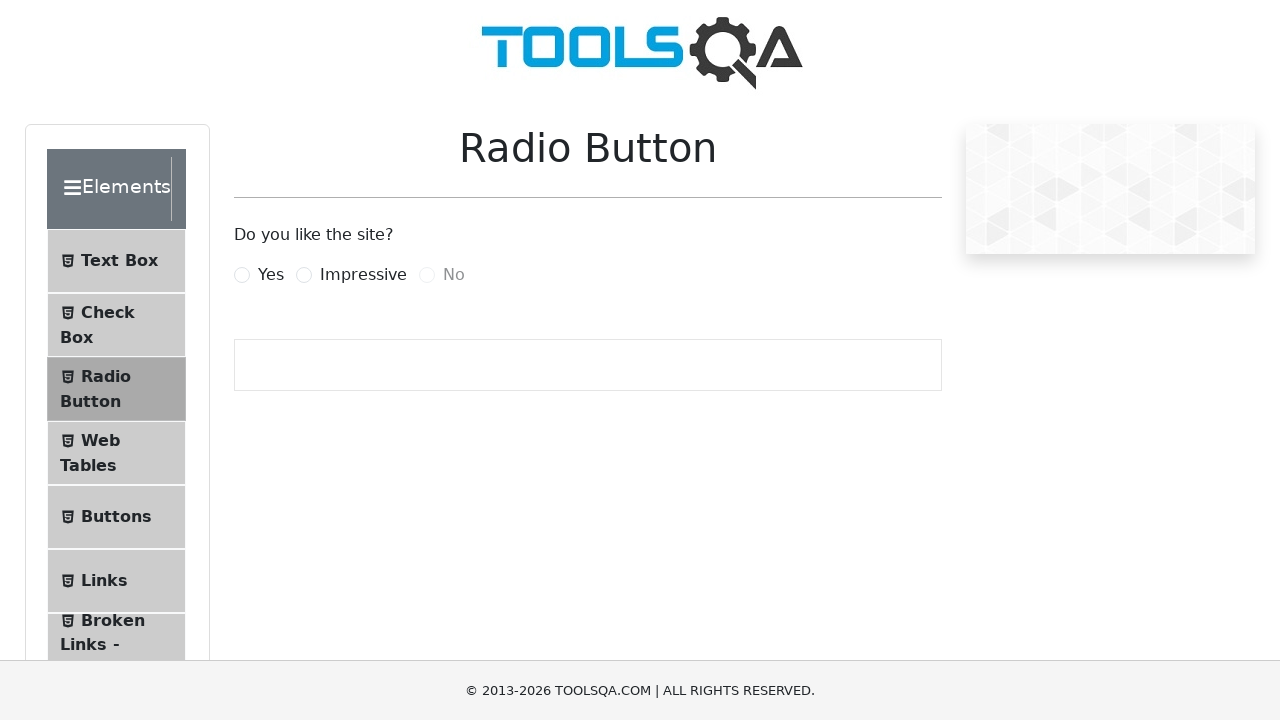

Clicked the 'Yes' radio button using JavaScript executor
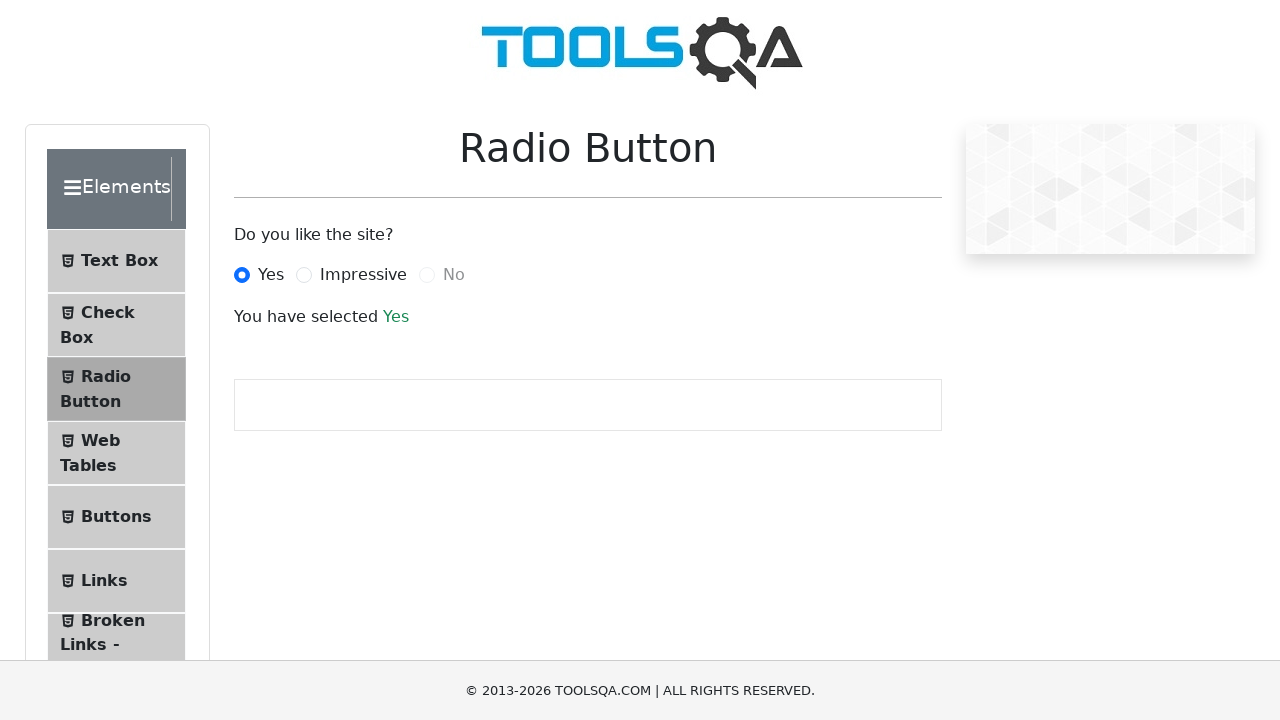

Success message element loaded
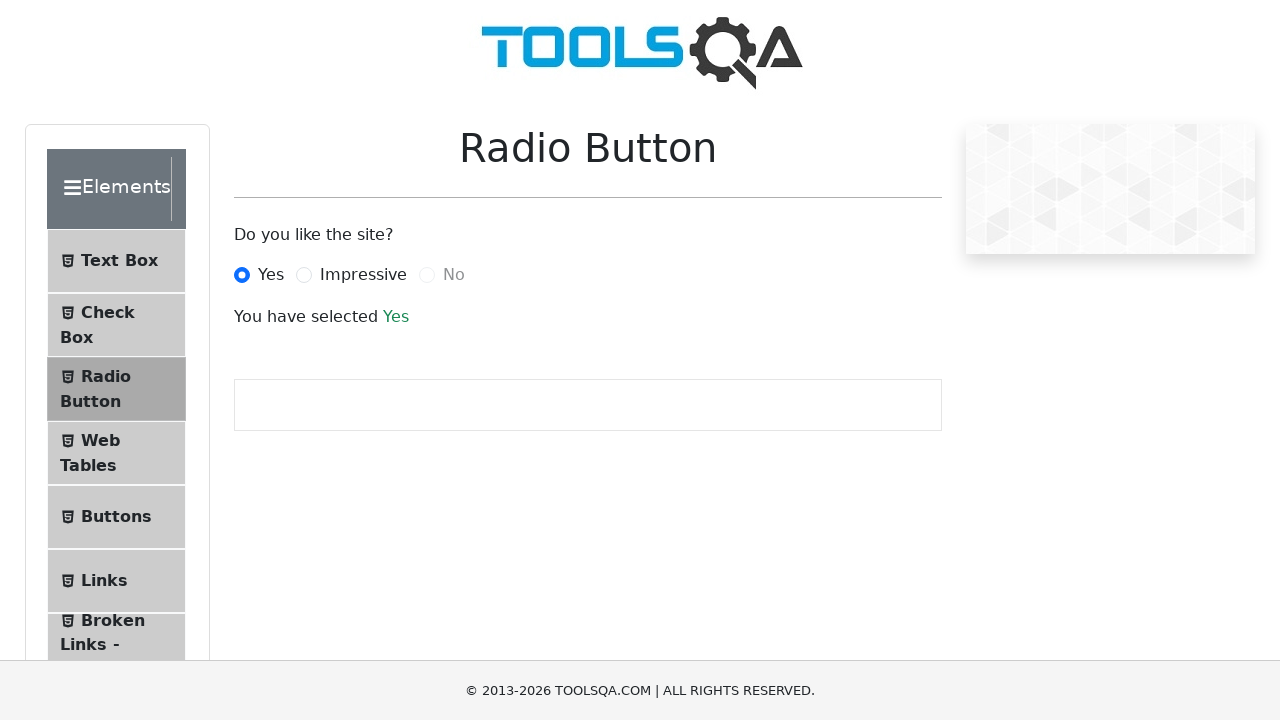

Located success message element
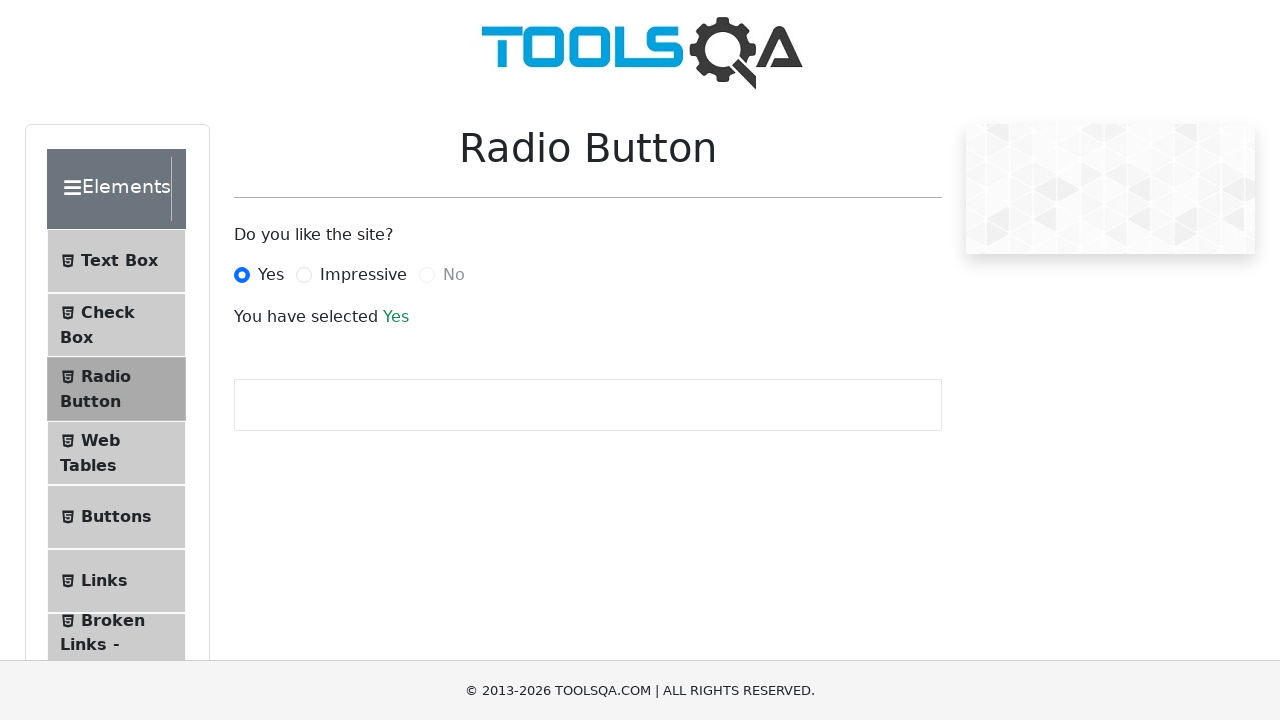

Verified success message displays 'You have selected Yes'
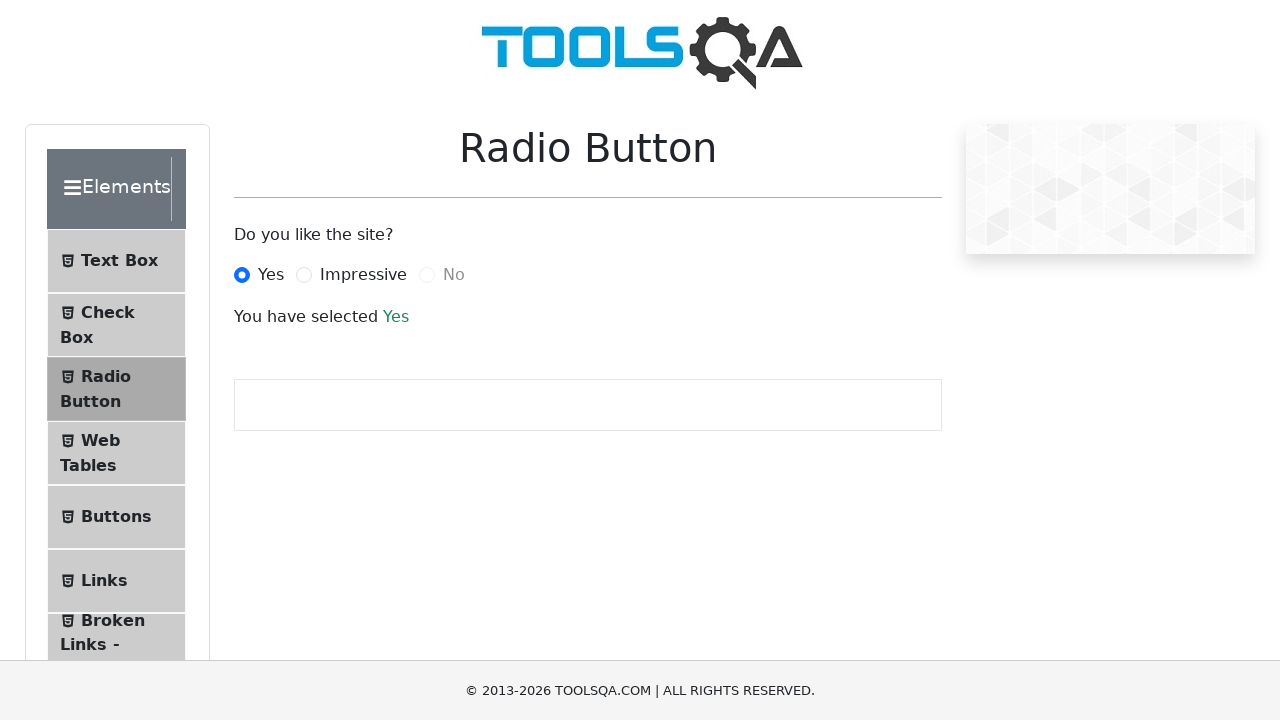

Located the 'No' radio button
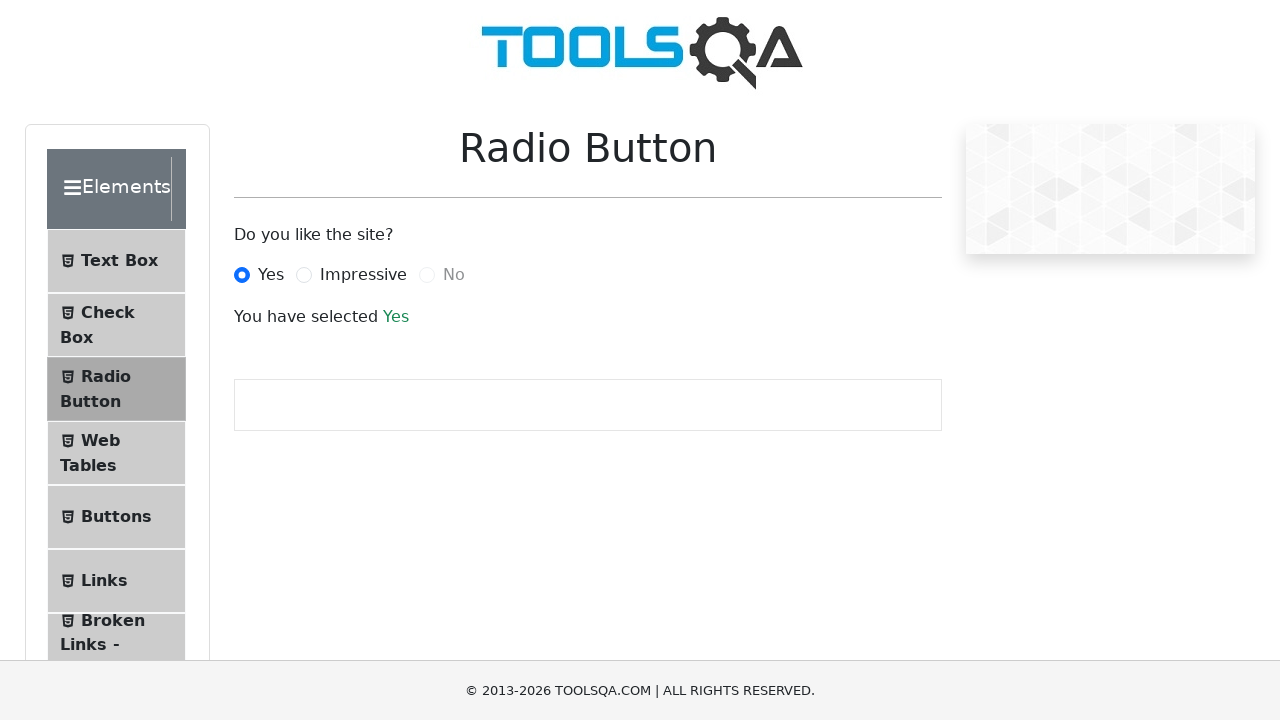

Verified the 'No' radio button is disabled
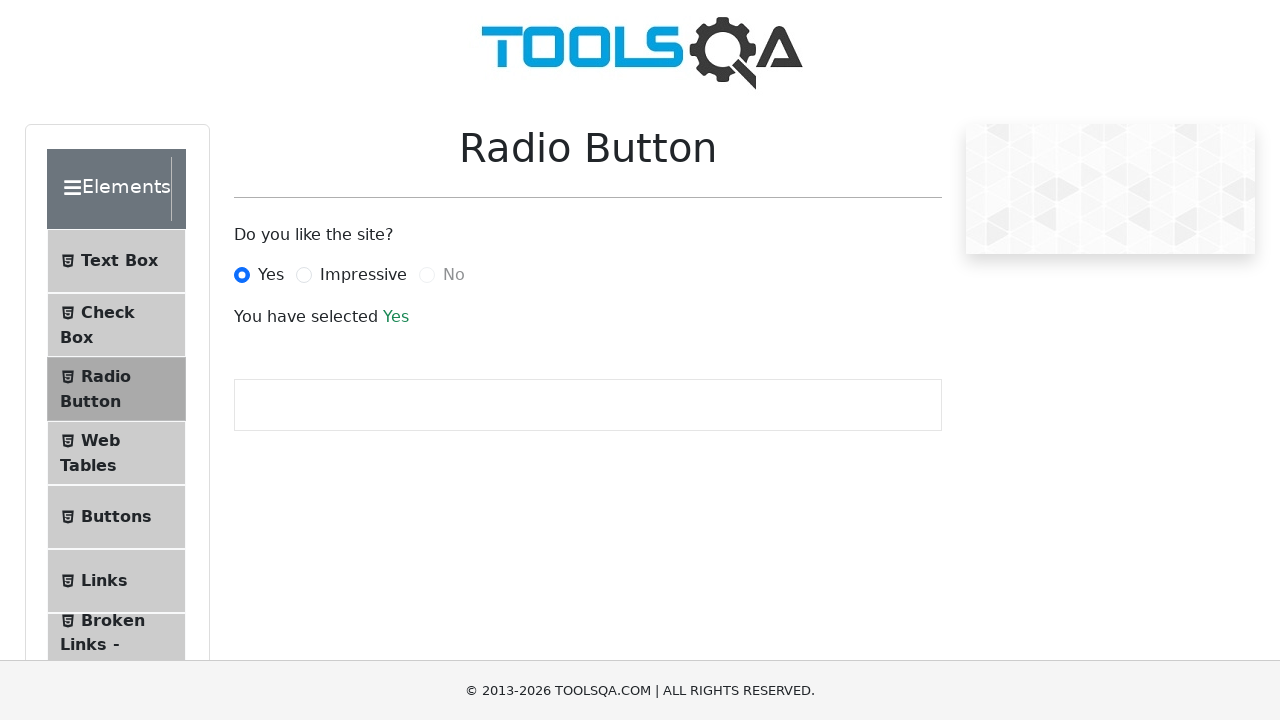

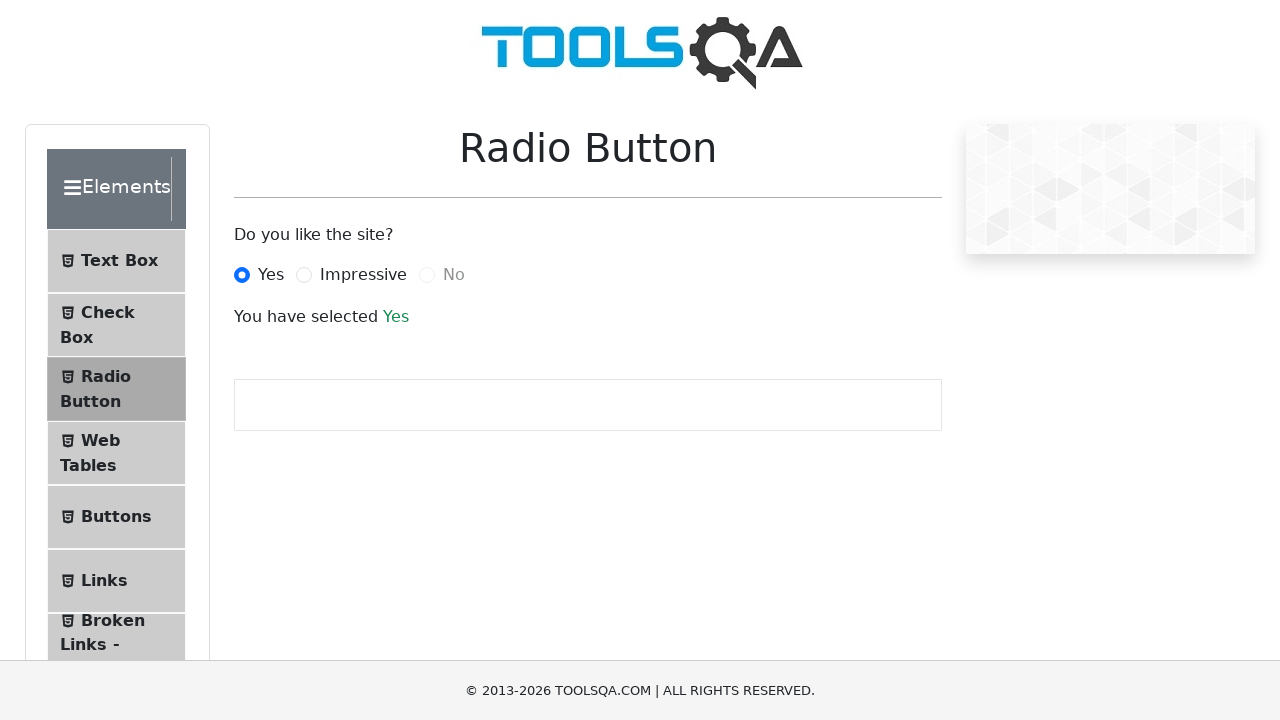